Tests multiple checkboxes by iterating through all checkboxes on the page and clicking each one

Starting URL: https://seleniumbase.io/demo_page

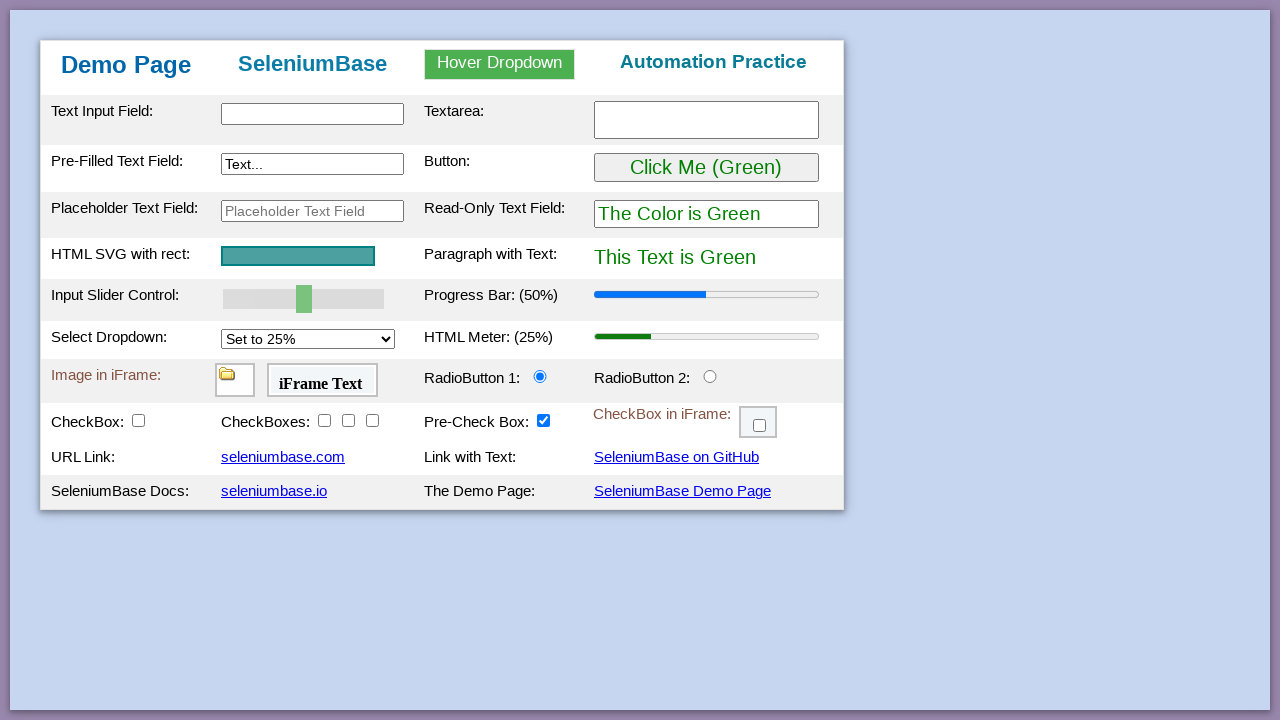

Navigated to https://seleniumbase.io/demo_page
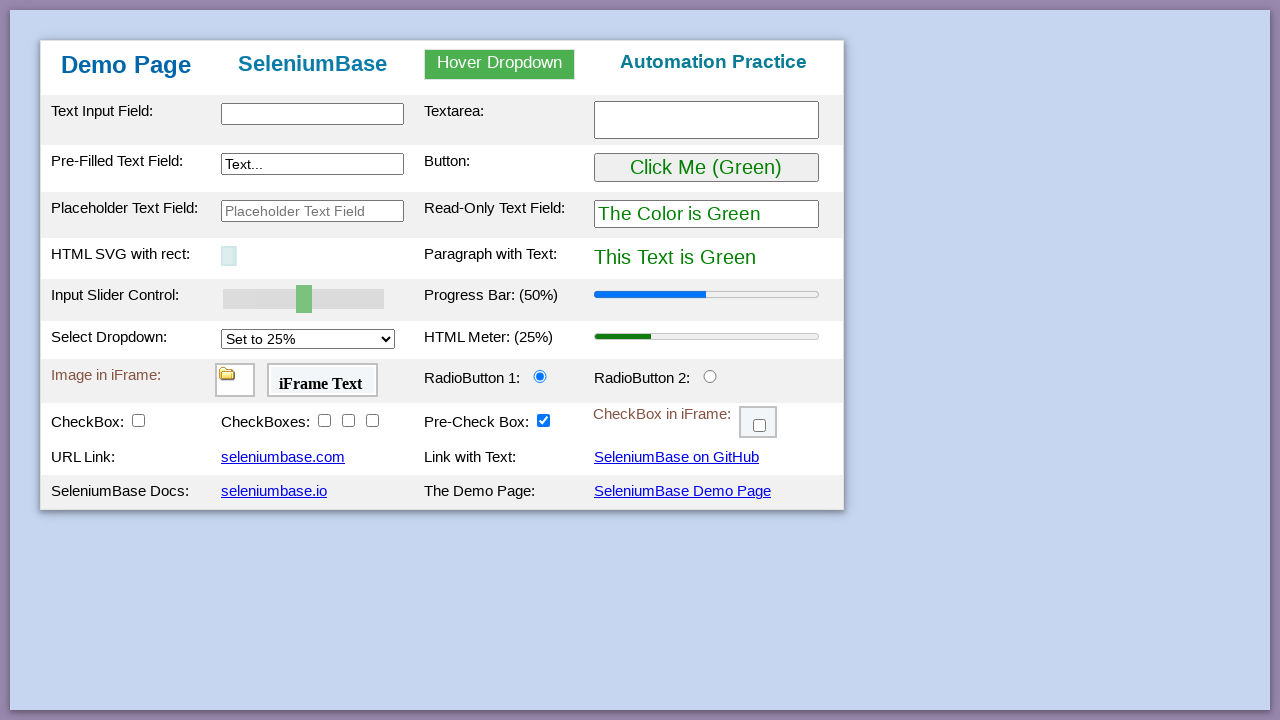

Located all checkboxes on the page
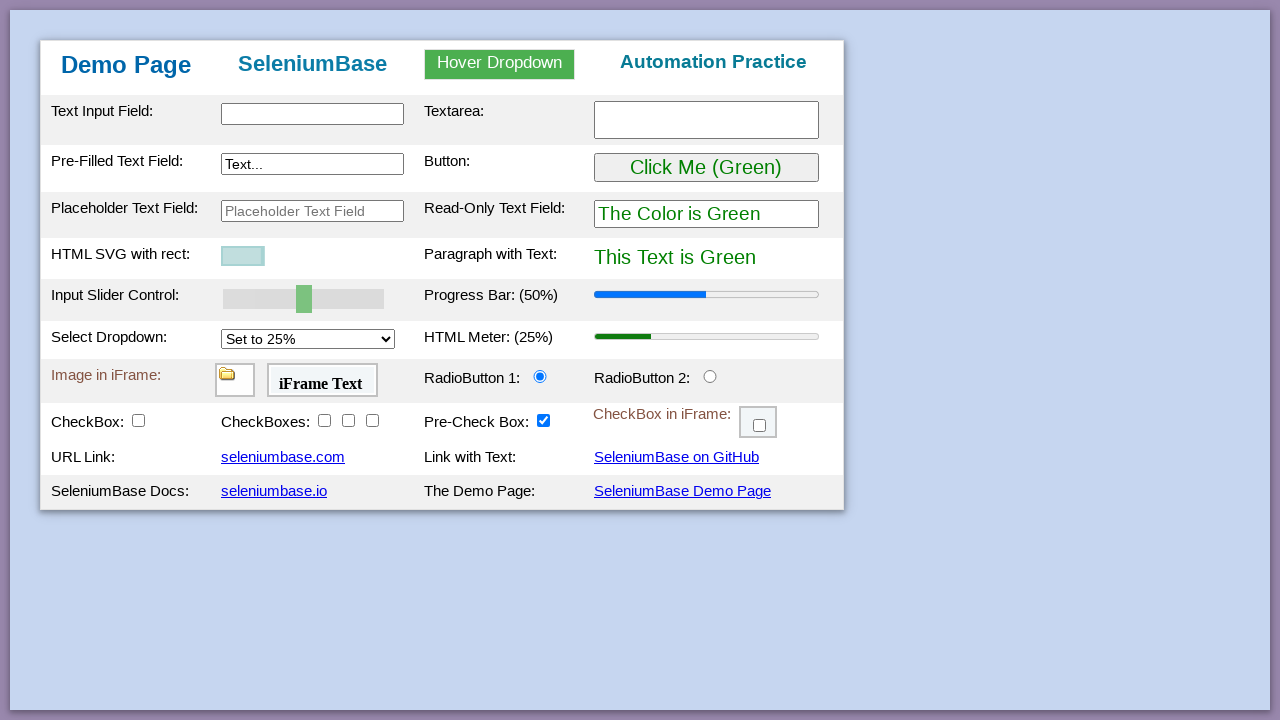

Found 5 checkboxes on the page
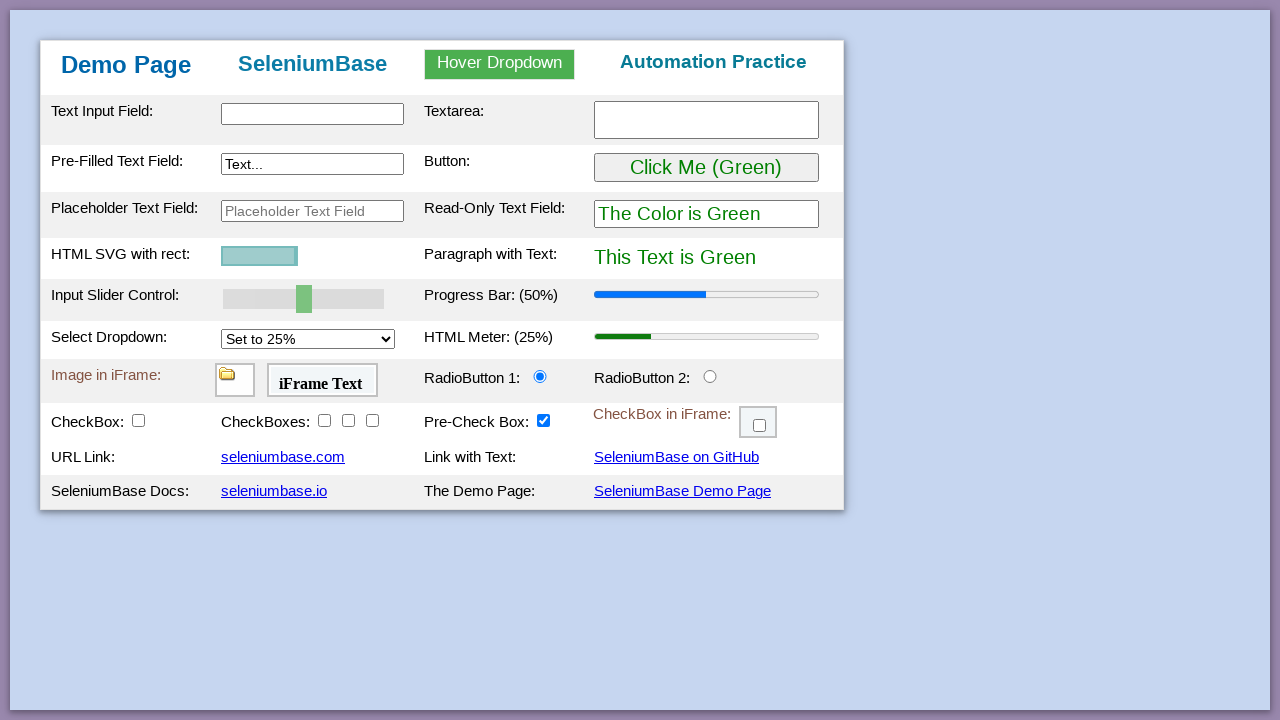

Clicked checkbox 1 of 5 at (138, 420) on input[type='checkbox'] >> nth=0
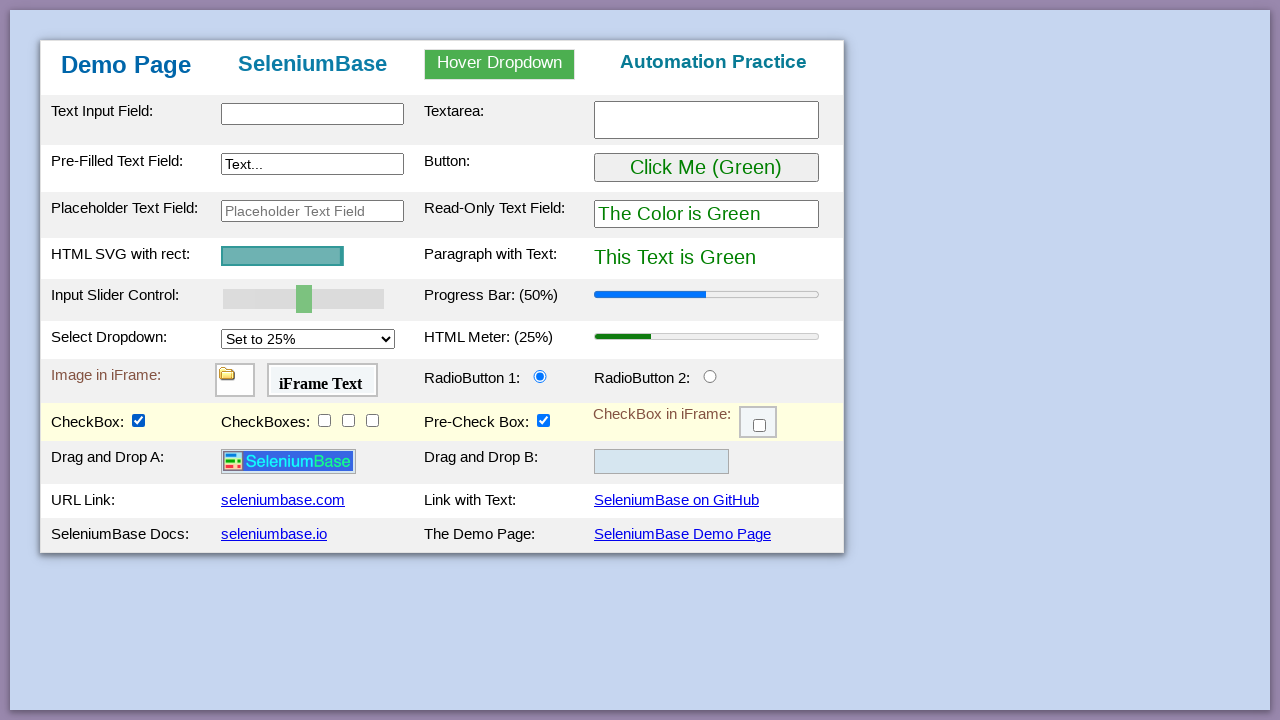

Waited 500ms after clicking checkbox 1
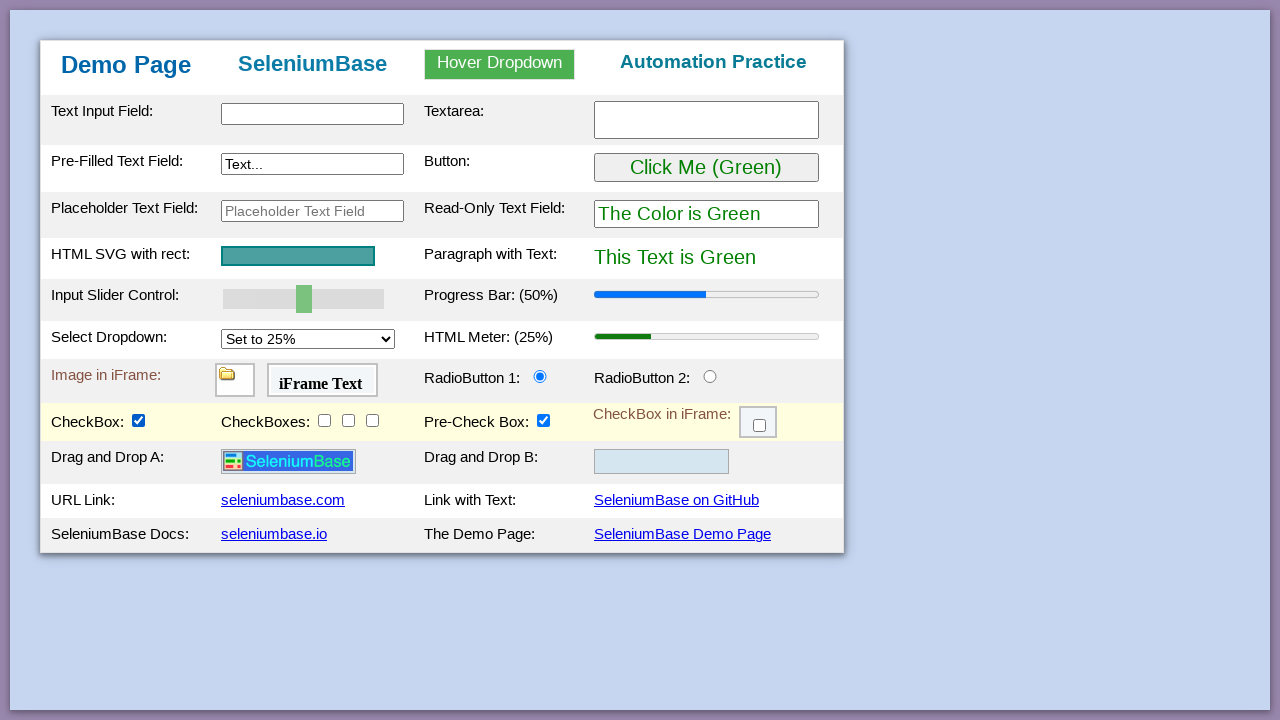

Clicked checkbox 2 of 5 at (324, 420) on input[type='checkbox'] >> nth=1
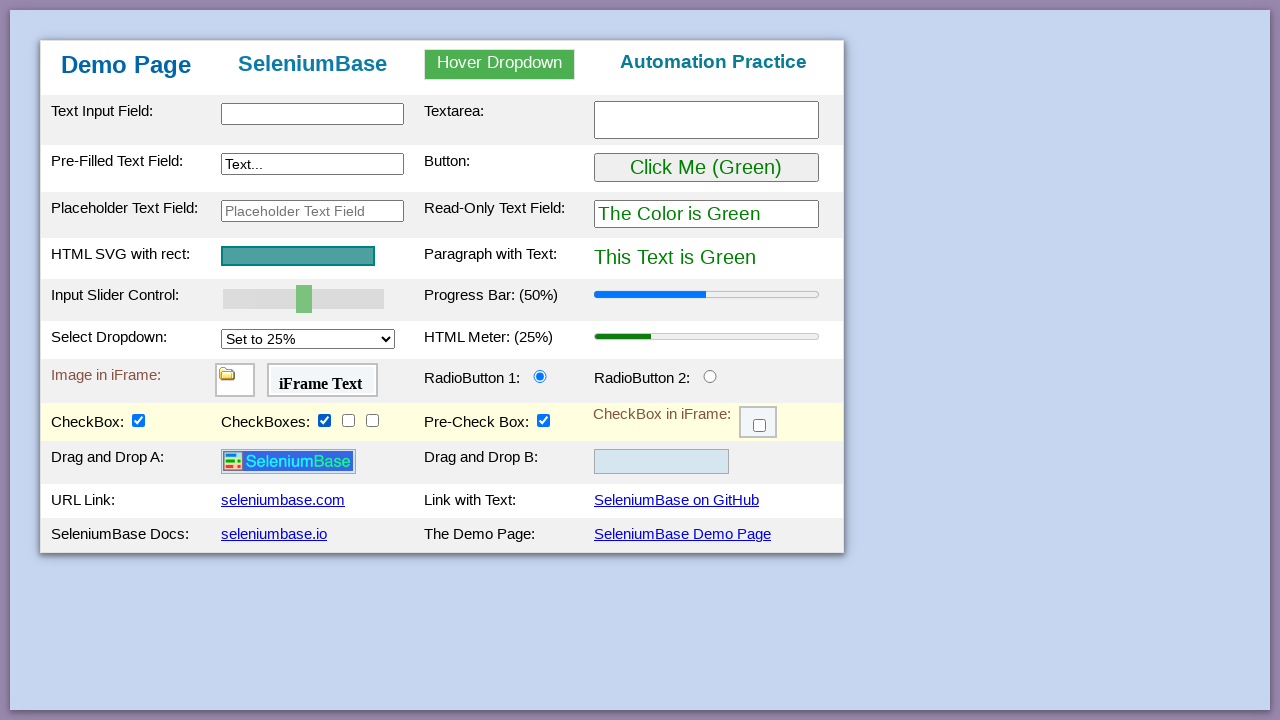

Waited 500ms after clicking checkbox 2
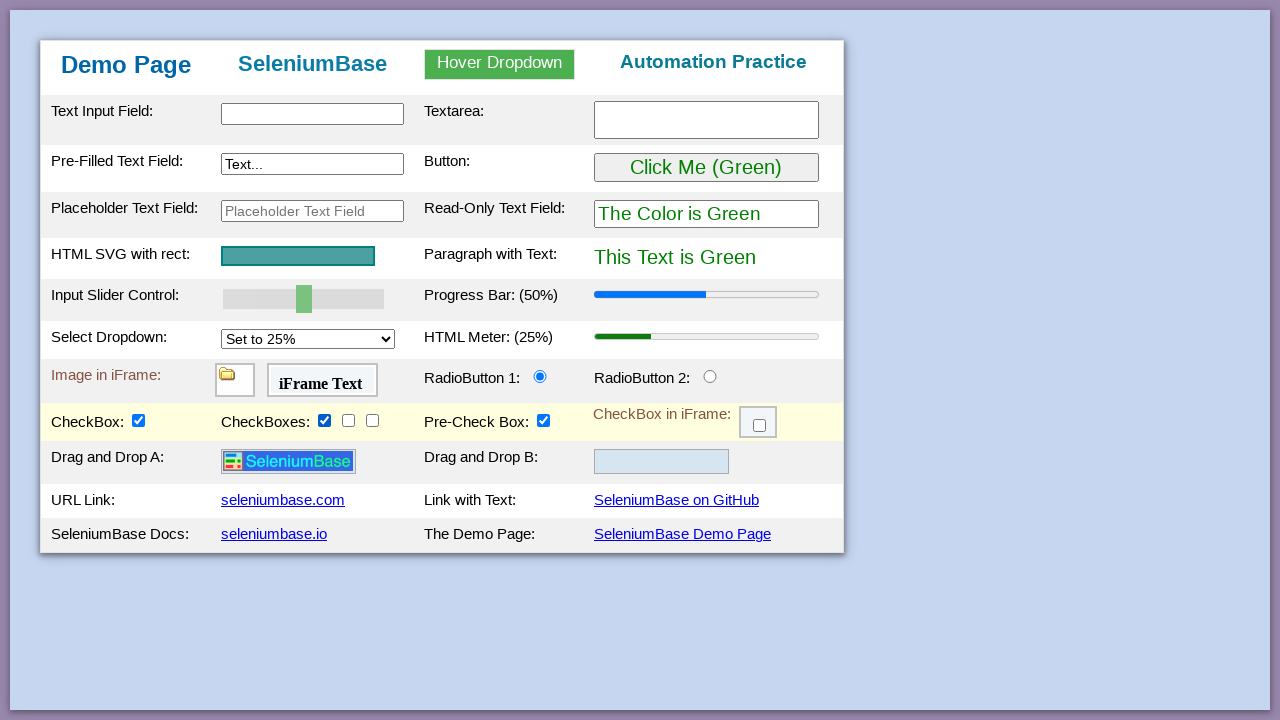

Clicked checkbox 3 of 5 at (348, 420) on input[type='checkbox'] >> nth=2
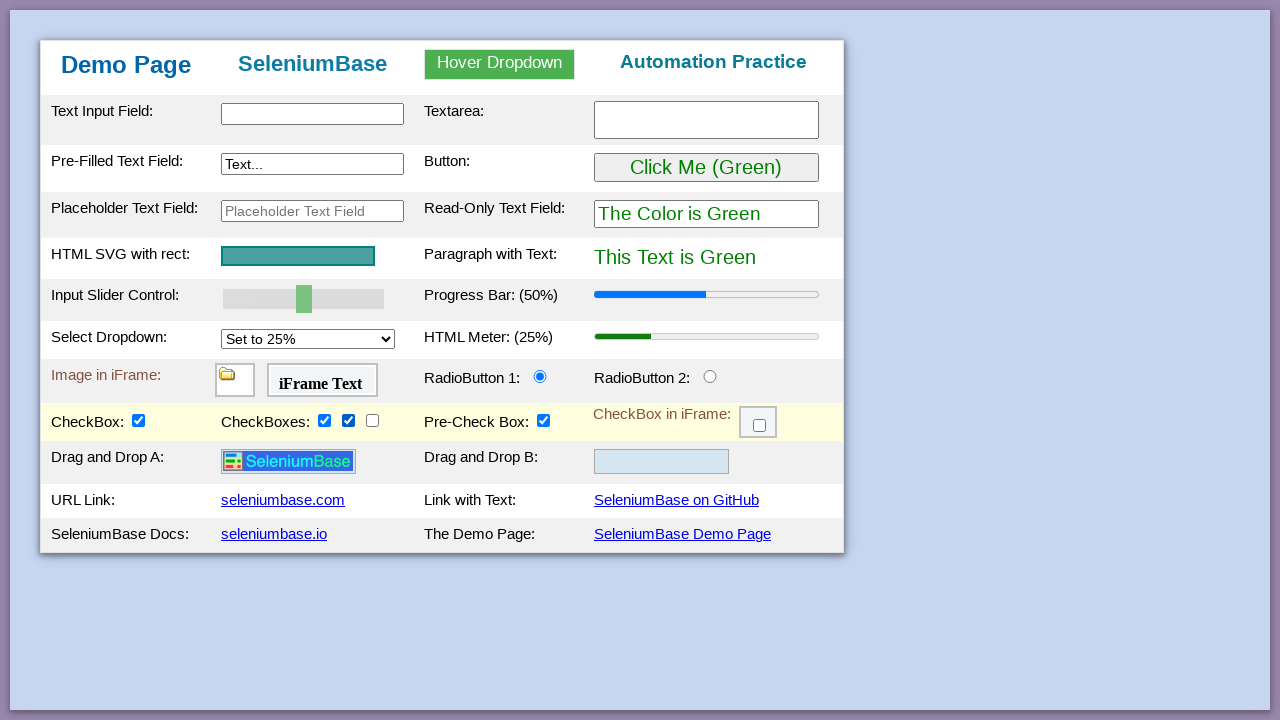

Waited 500ms after clicking checkbox 3
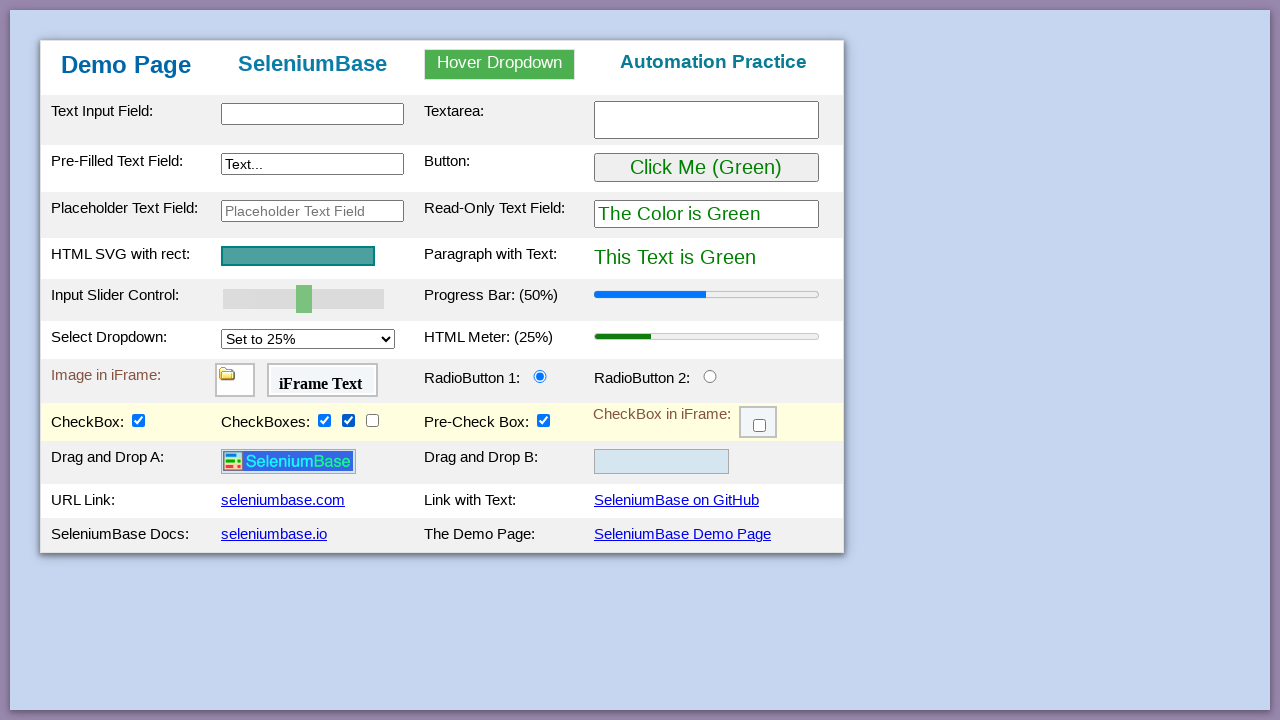

Clicked checkbox 4 of 5 at (372, 420) on input[type='checkbox'] >> nth=3
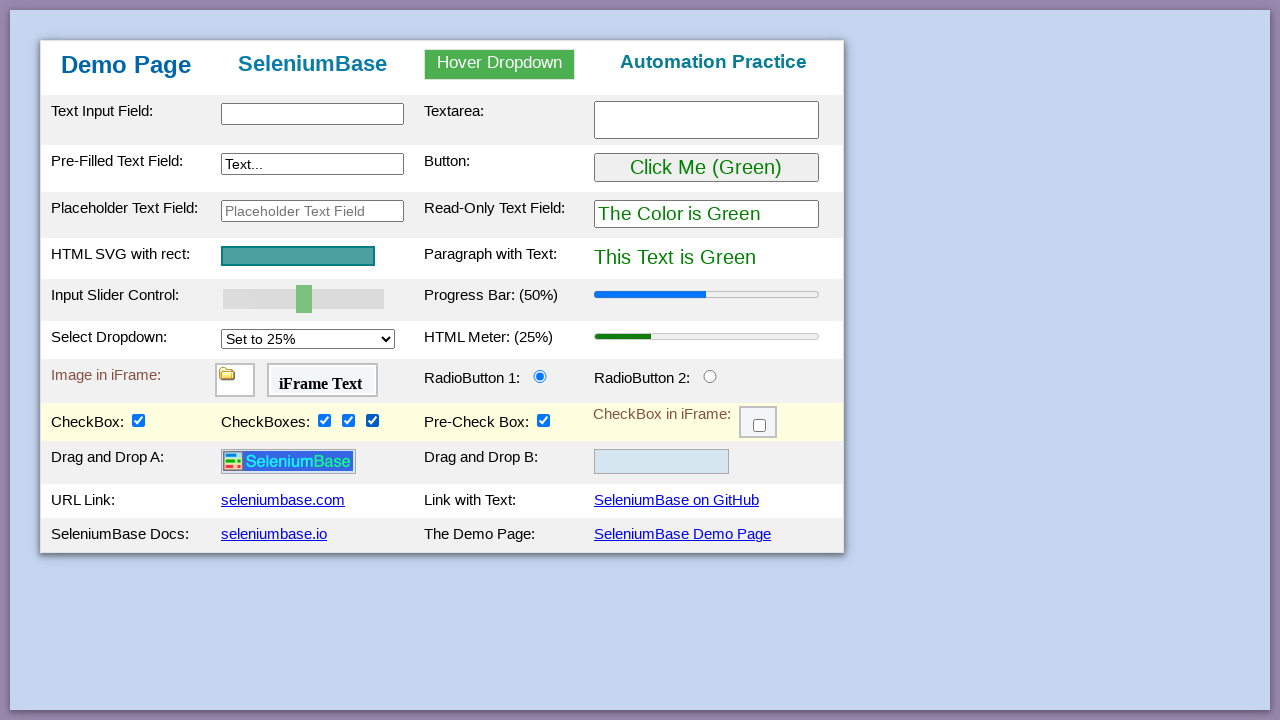

Waited 500ms after clicking checkbox 4
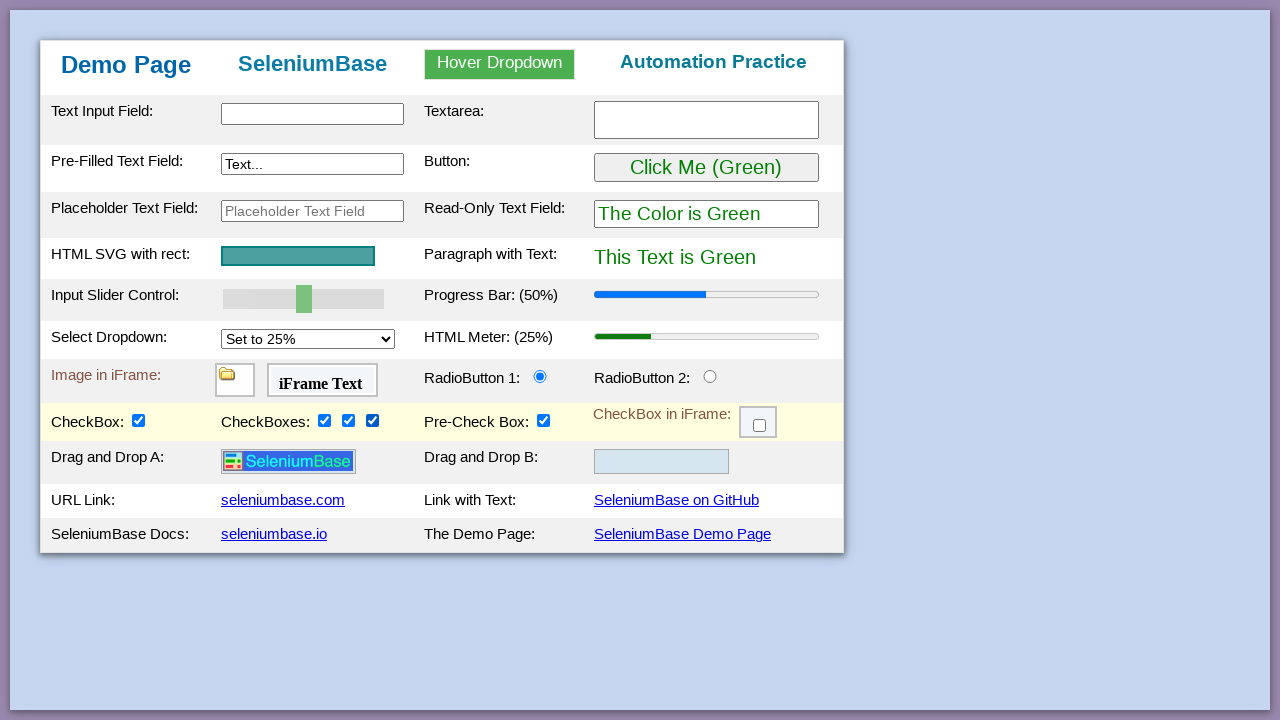

Clicked checkbox 5 of 5 at (544, 420) on input[type='checkbox'] >> nth=4
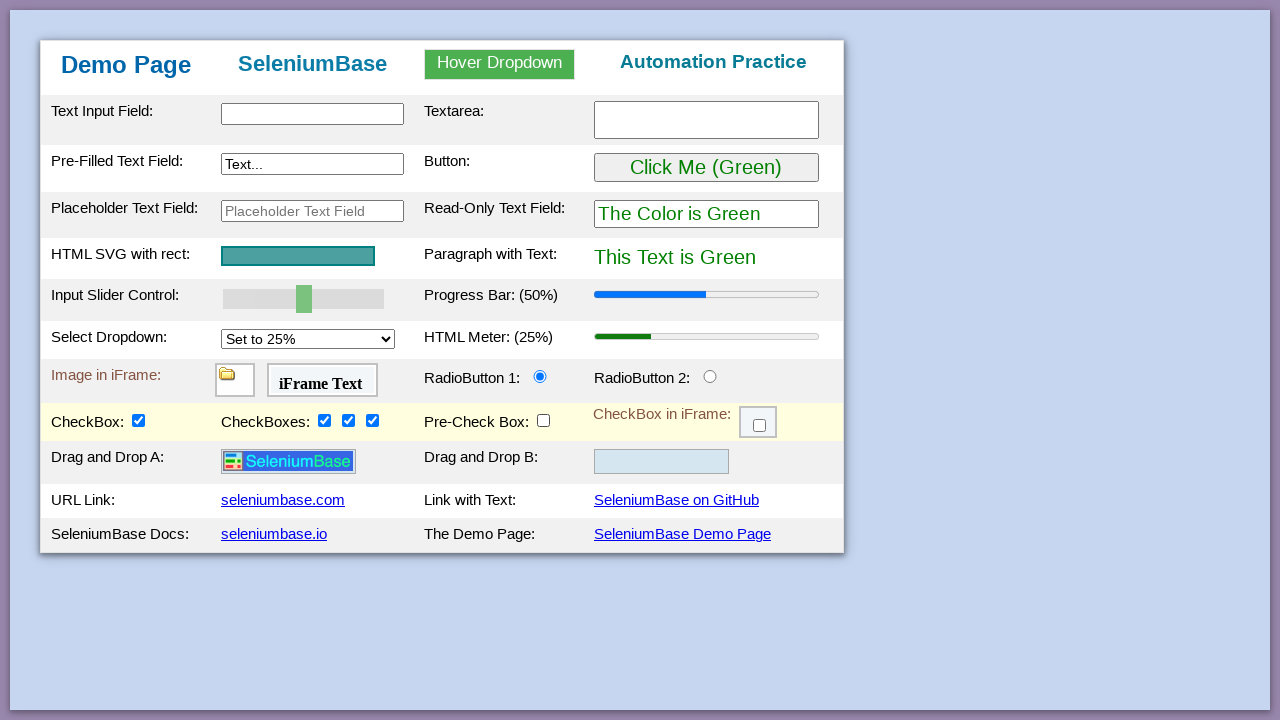

Waited 500ms after clicking checkbox 5
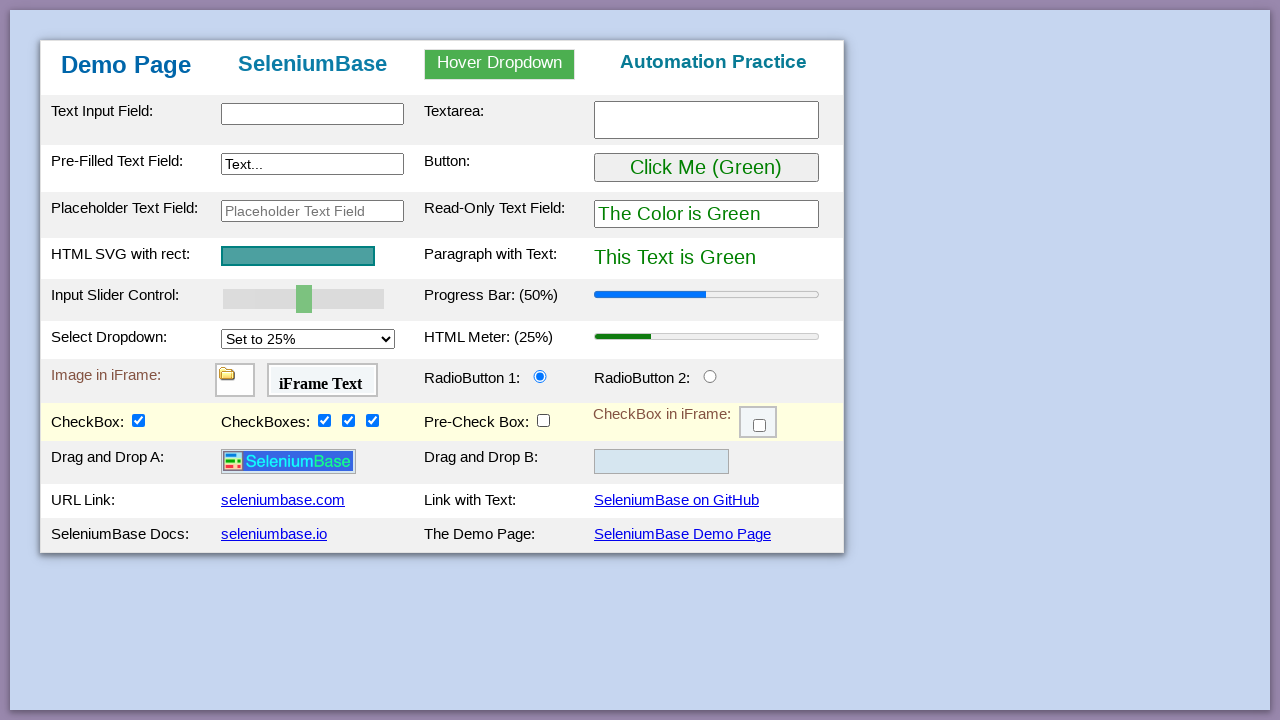

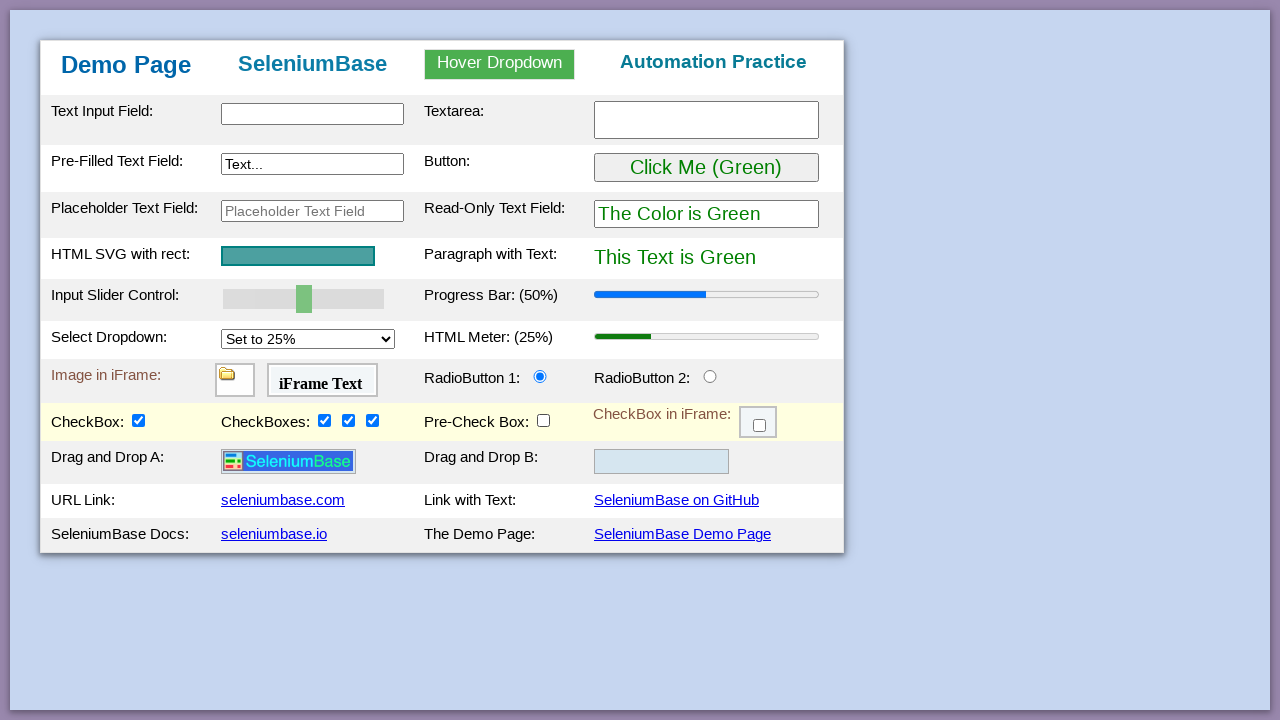